Tests the search filter functionality on a vegetable offers page by searching for "Rice" and verifying that filtered results match the displayed items

Starting URL: https://rahulshettyacademy.com/seleniumPractise/#/offers

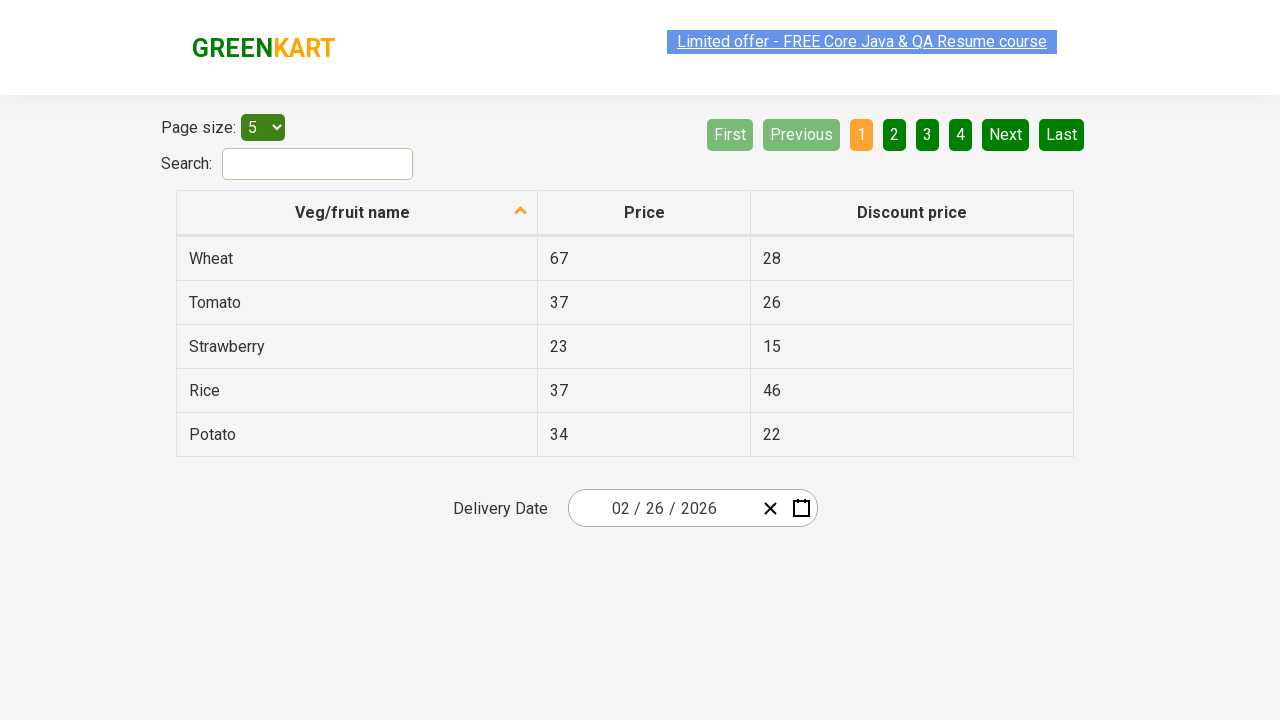

Filled search field with 'Rice' on #search-field
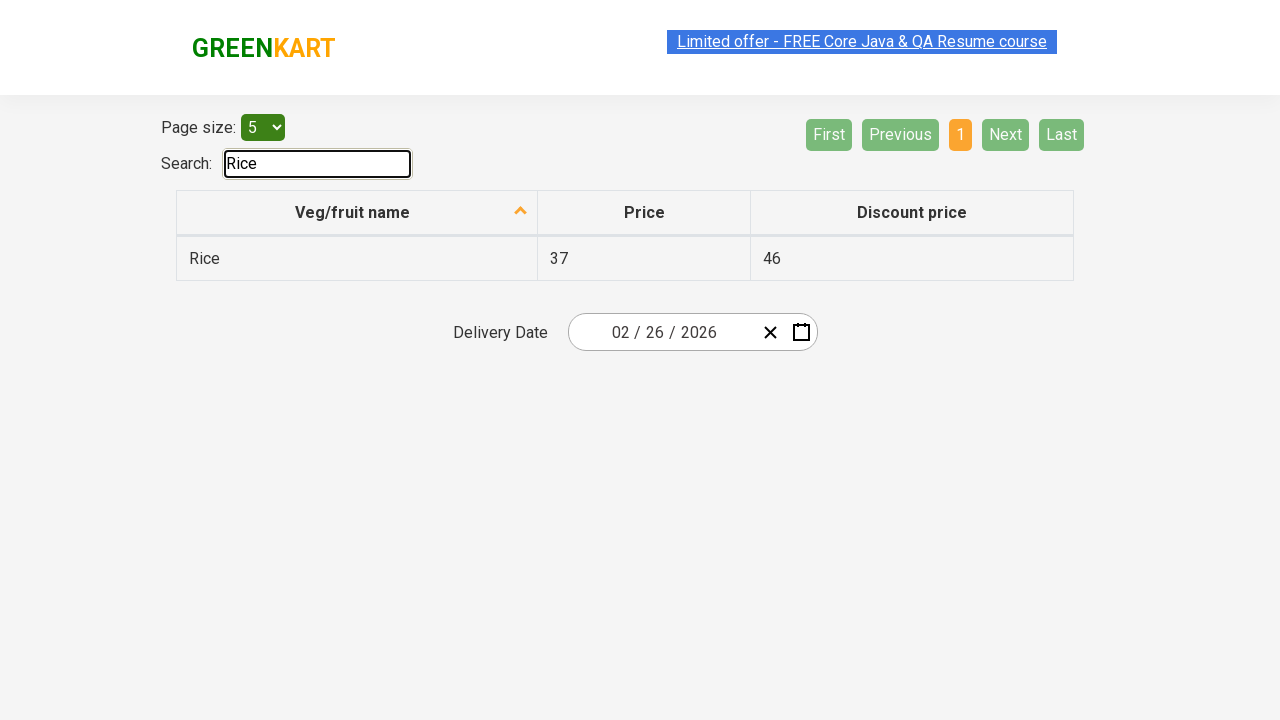

Waited for filter to apply
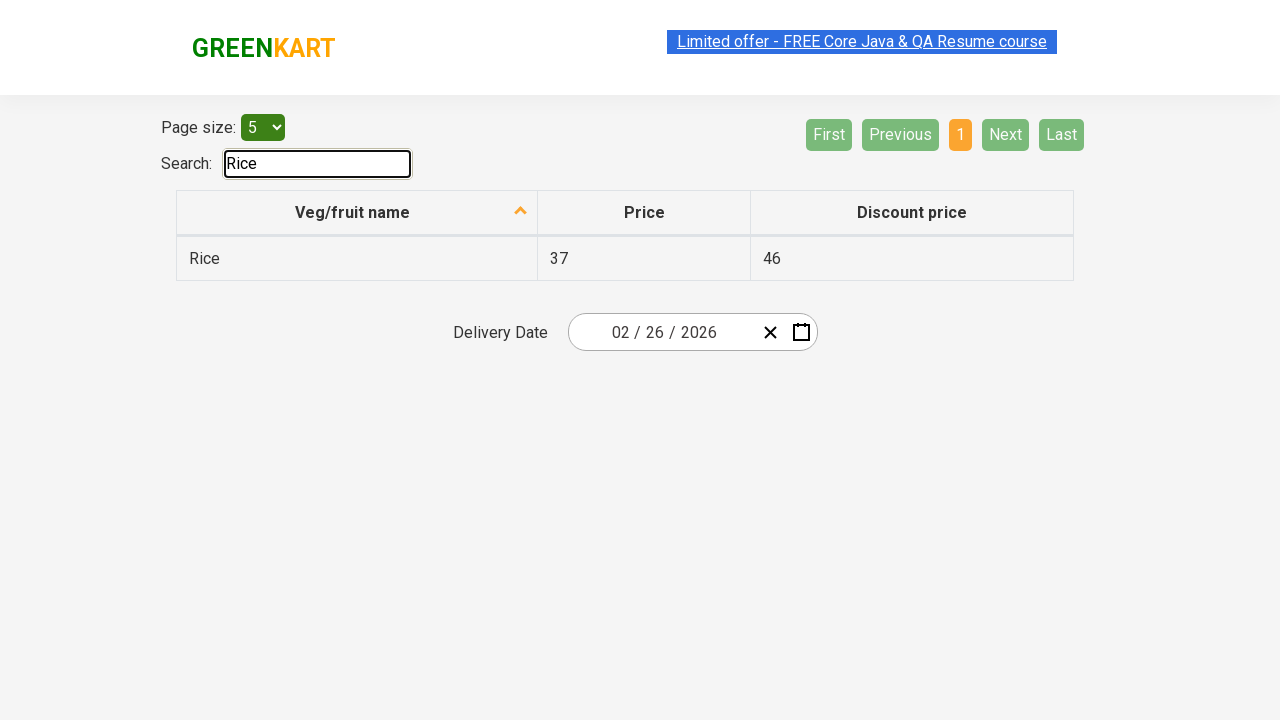

Located all vegetable name elements
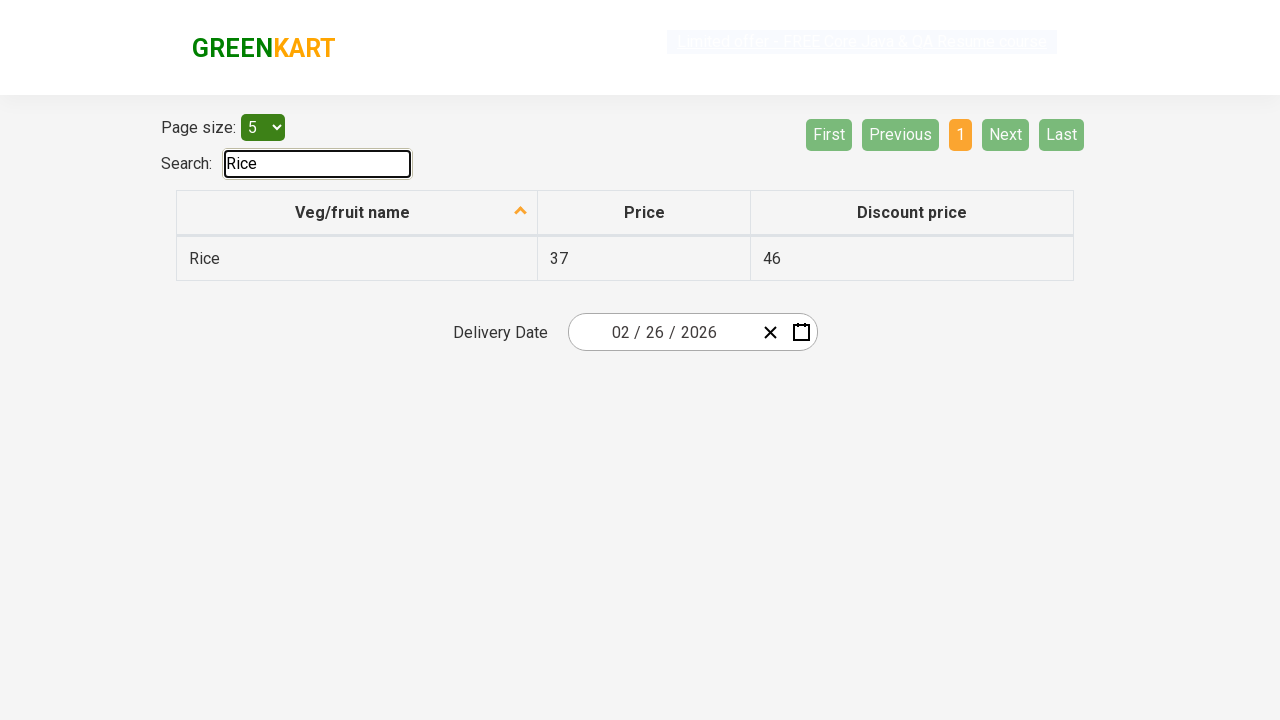

Verified filtered result contains 'Rice': Rice
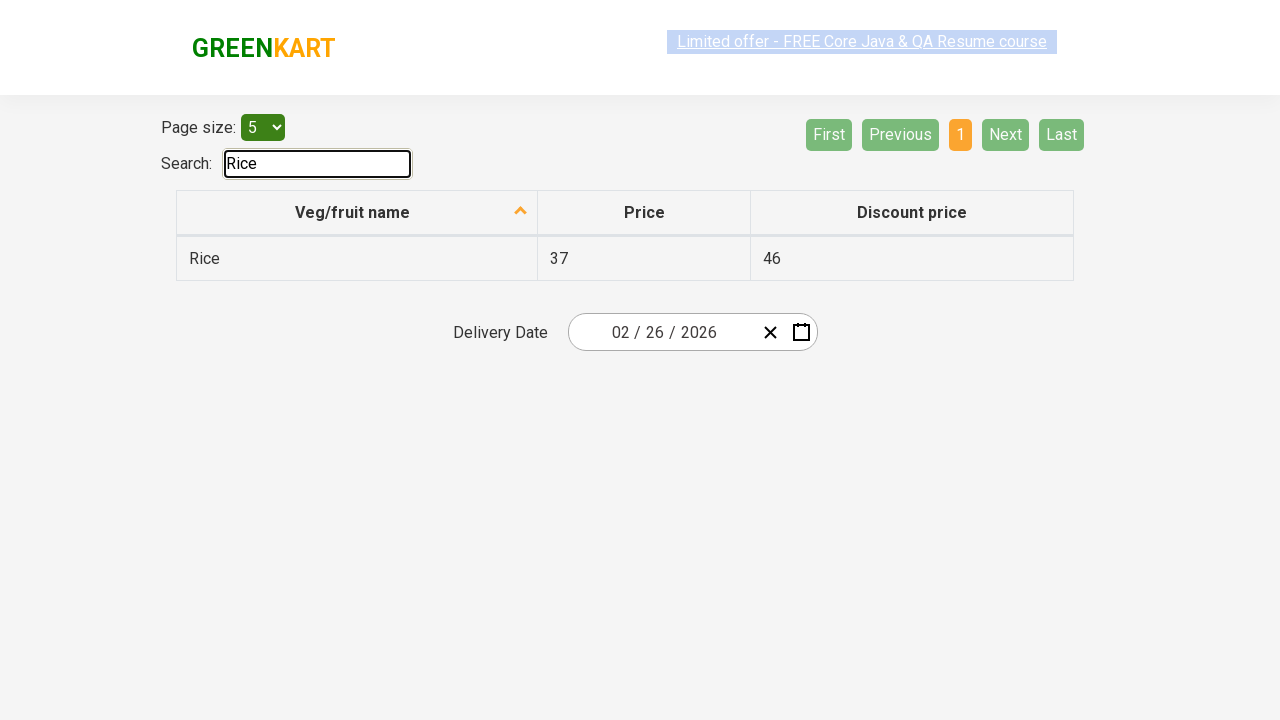

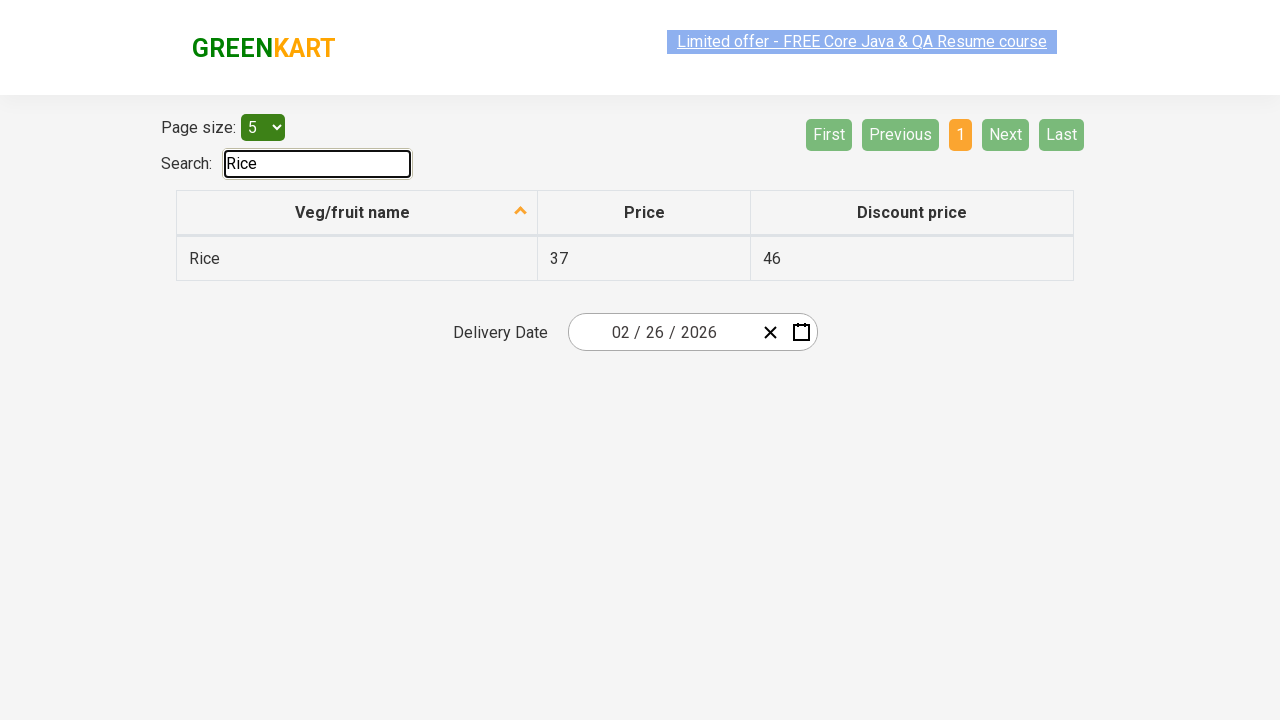